Navigates to Wise Quarter homepage and verifies that the page title contains the expected text

Starting URL: https://www.wisequarter.com

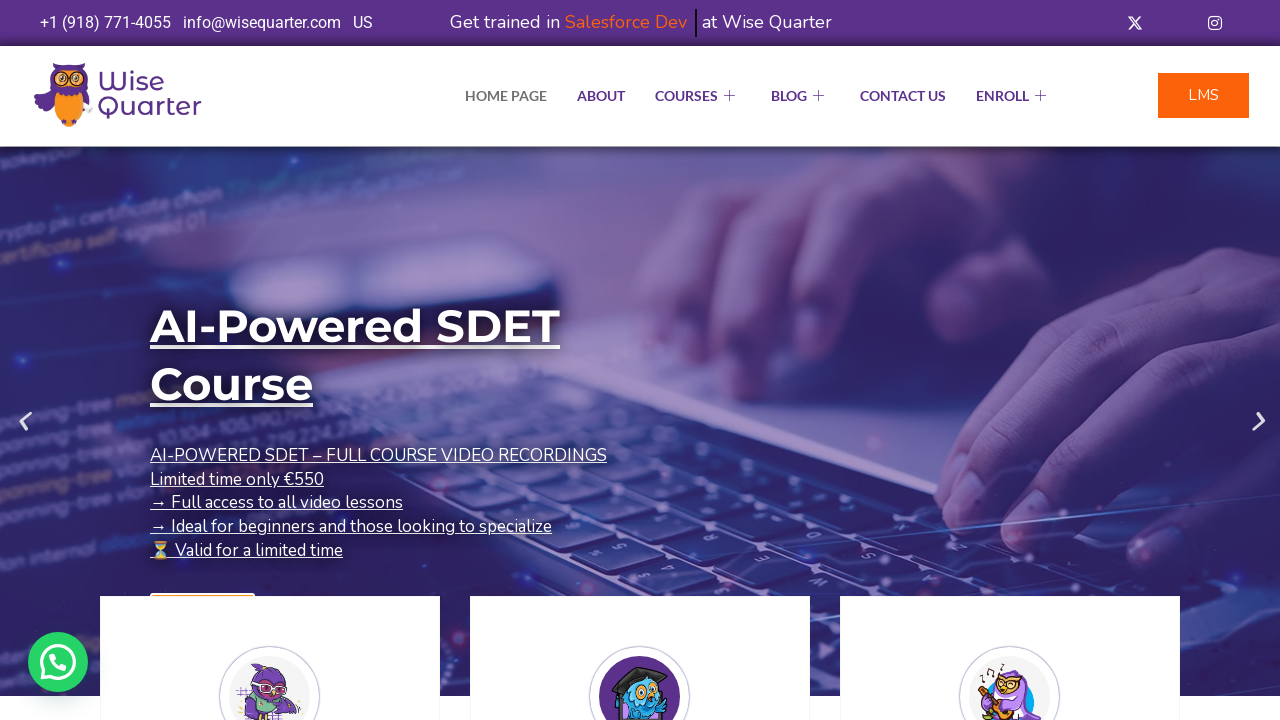

Waited for page to load (domcontentloaded state)
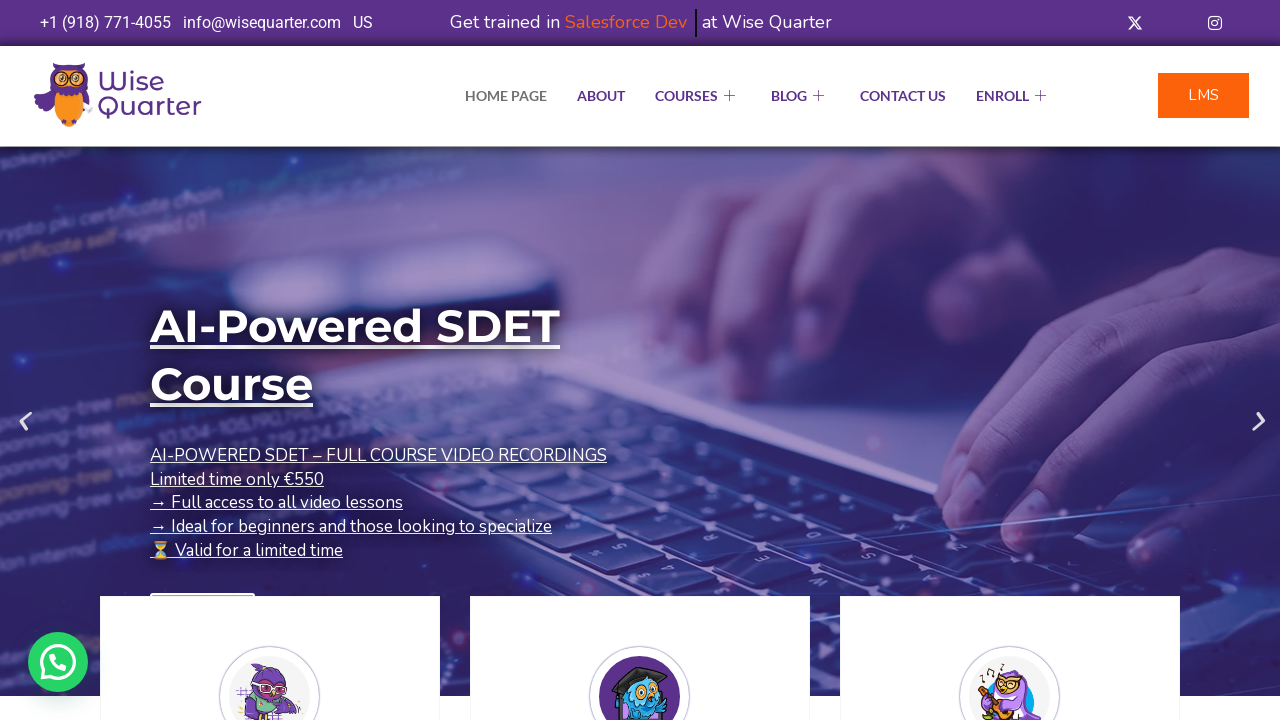

Verified page title contains 'Wise Quarter'
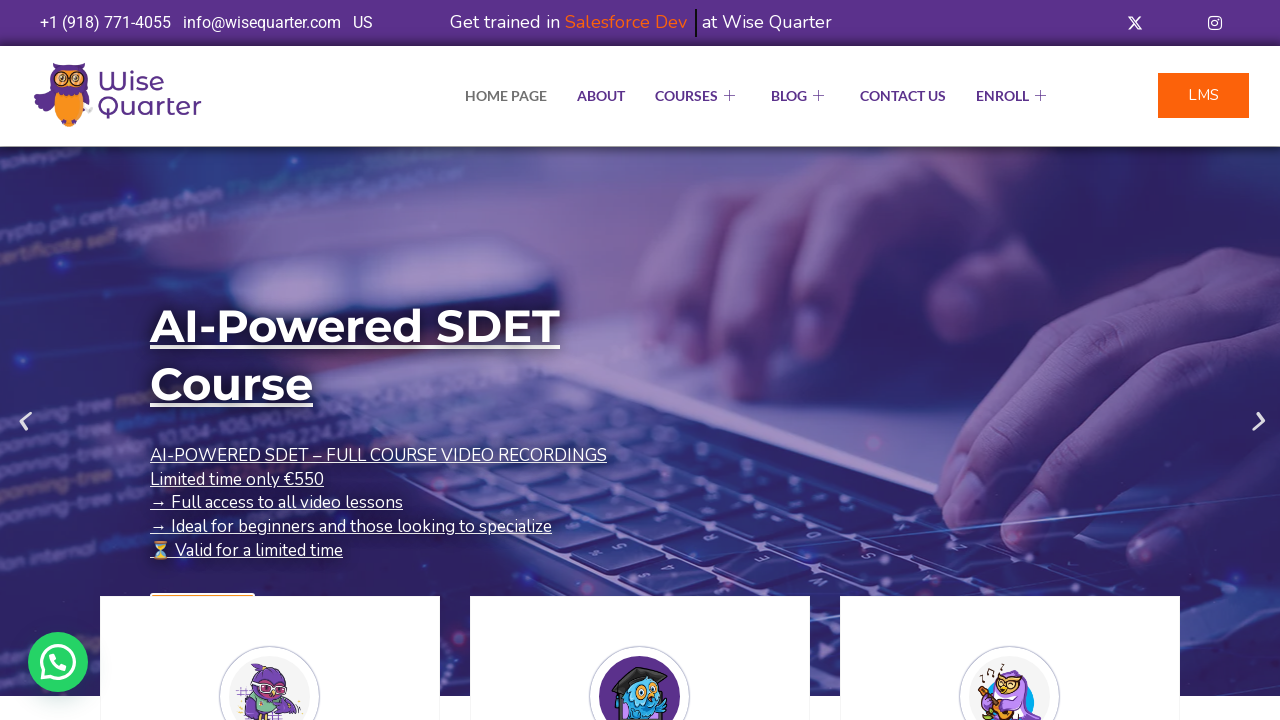

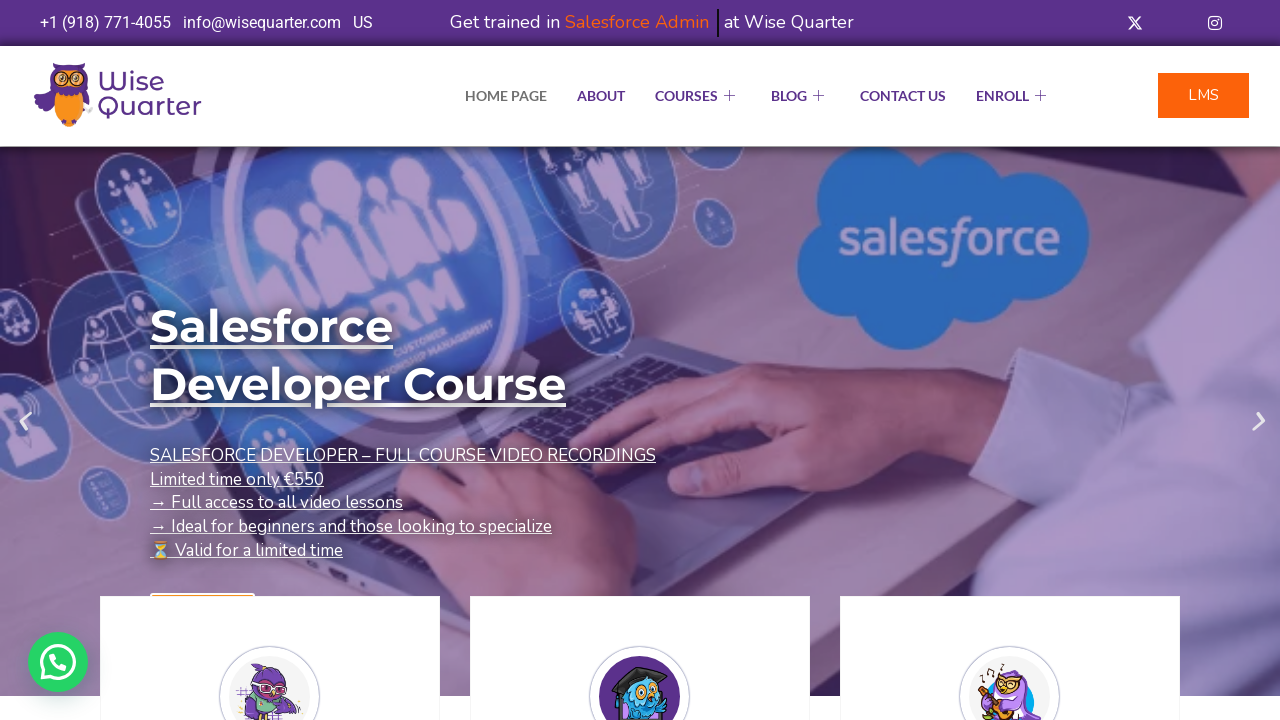